Tests alert handling by entering text, triggering alert, and accepting it

Starting URL: https://rahulshettyacademy.com/AutomationPractice/

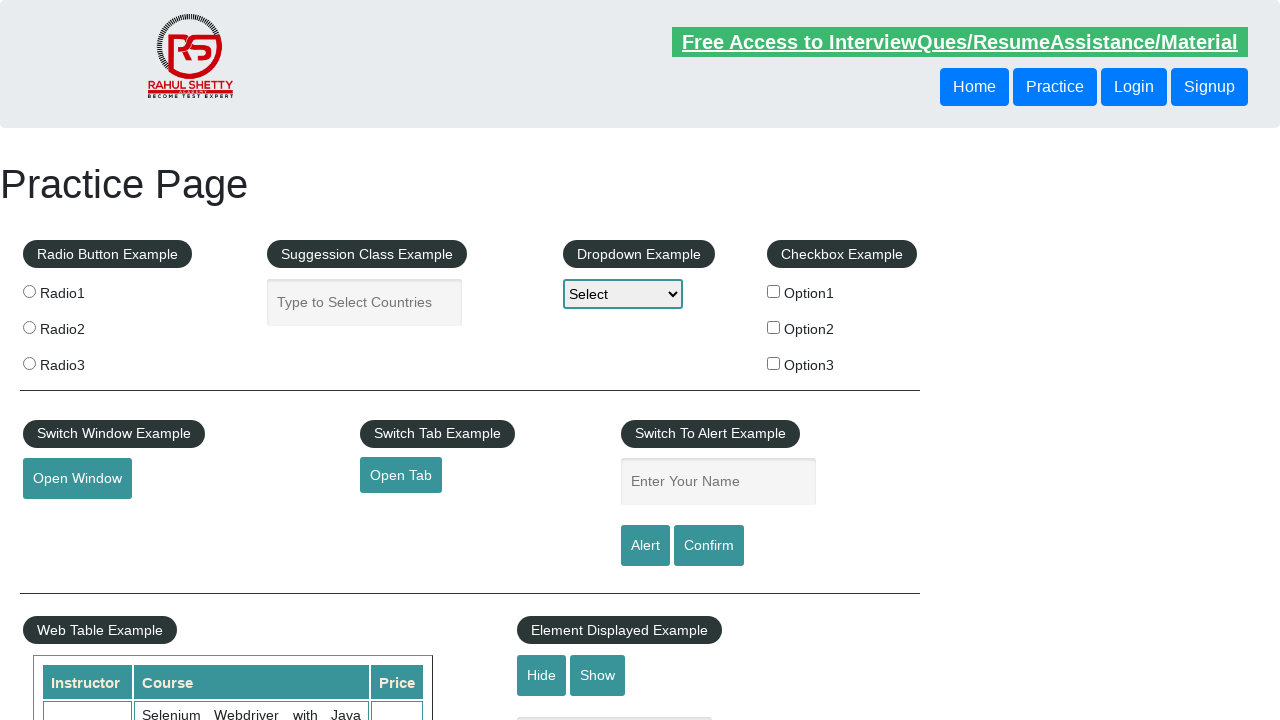

Entered 'Harshini' in the name text field on #name
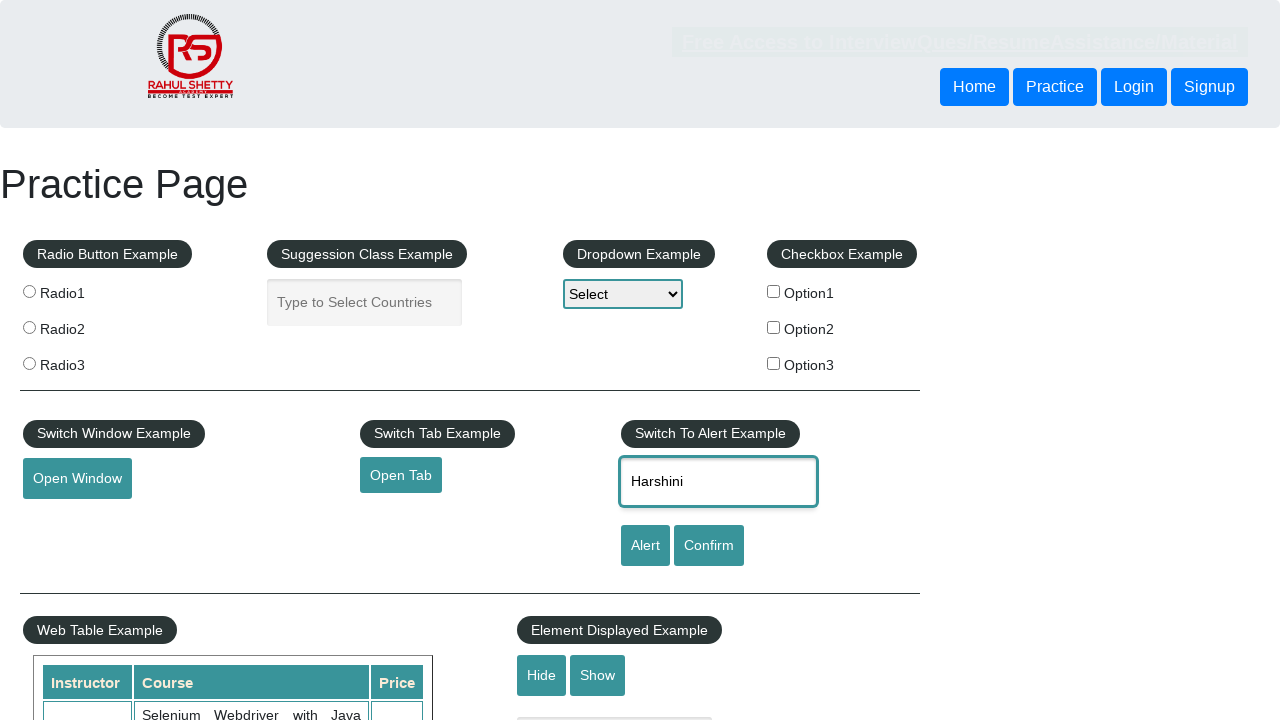

Set up dialog handler to accept alerts
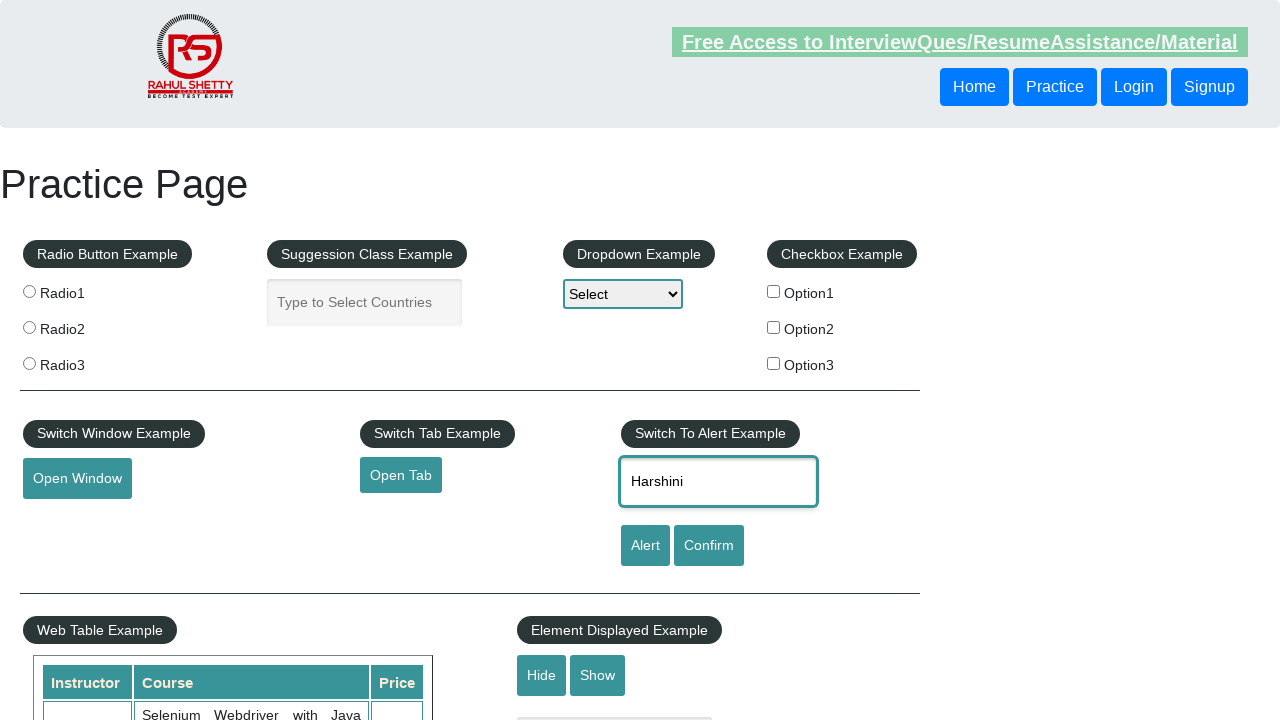

Clicked alert button to trigger alert dialog at (645, 546) on [id='alertbtn']
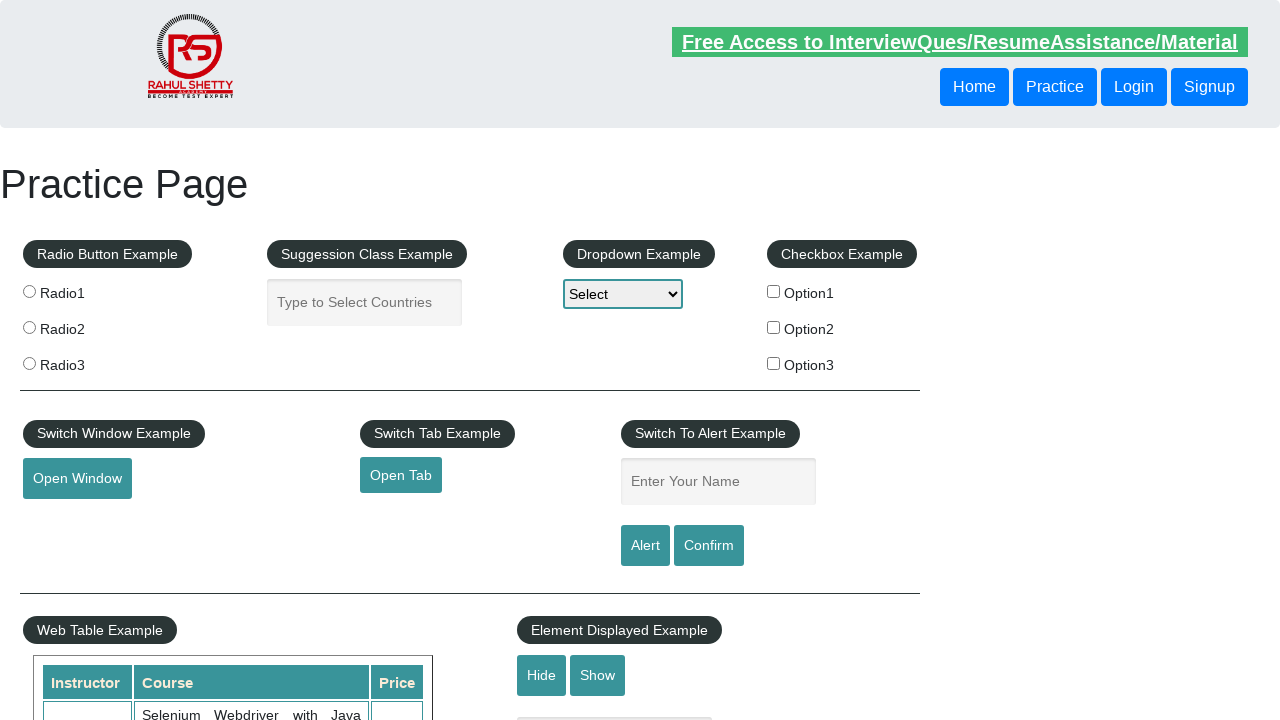

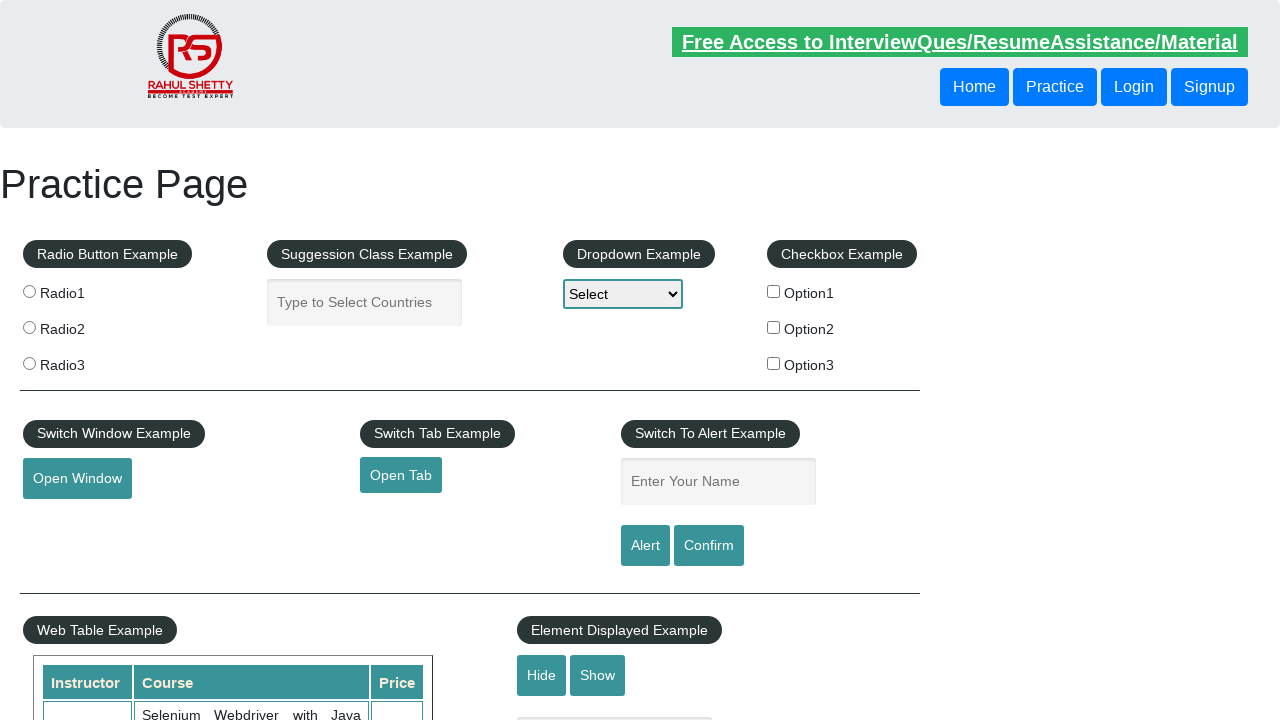